Verifies that a specific form element link is displayed on the page

Starting URL: https://join.secondlife.com/?lang=pt-BR

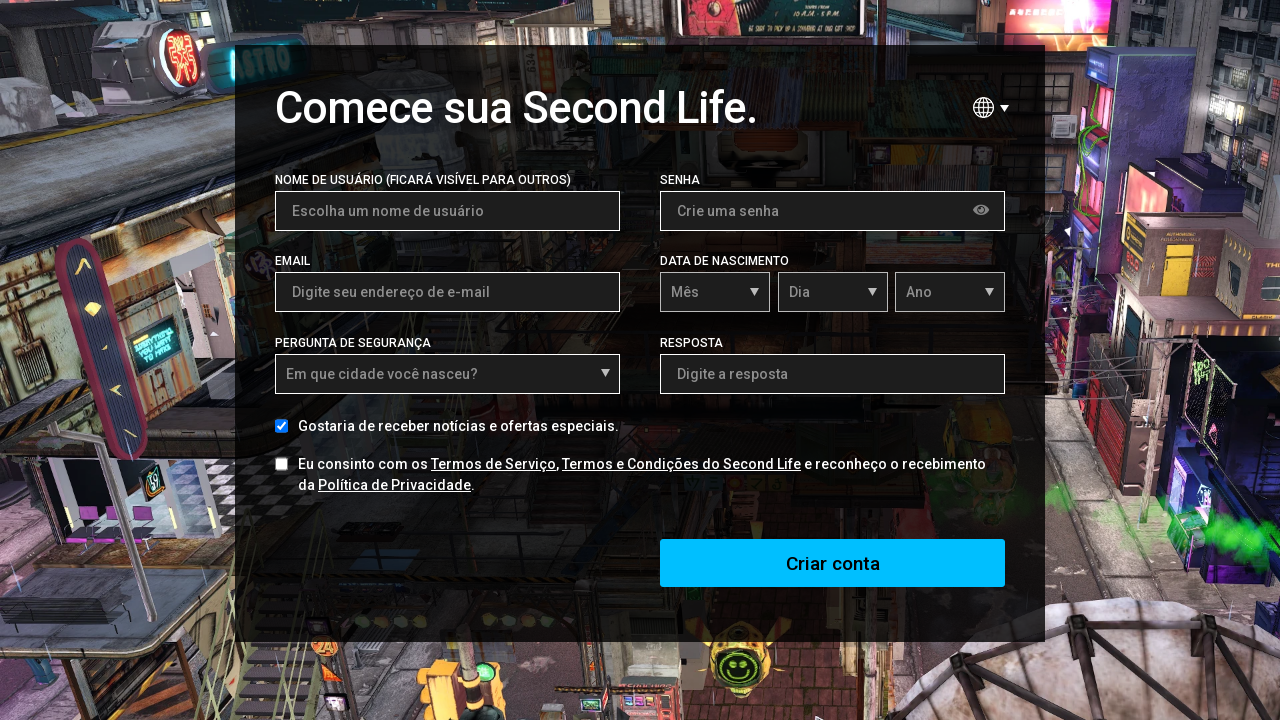

Navigated to Second Life join page in Portuguese
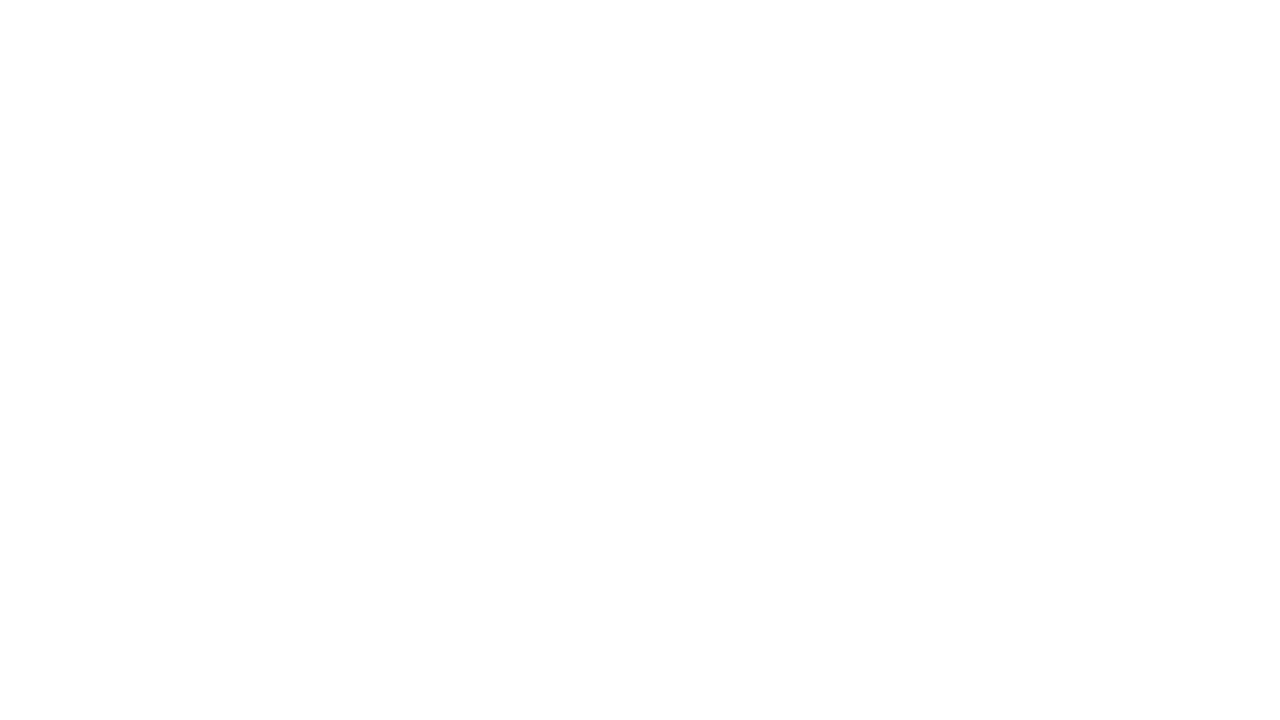

Located form element link
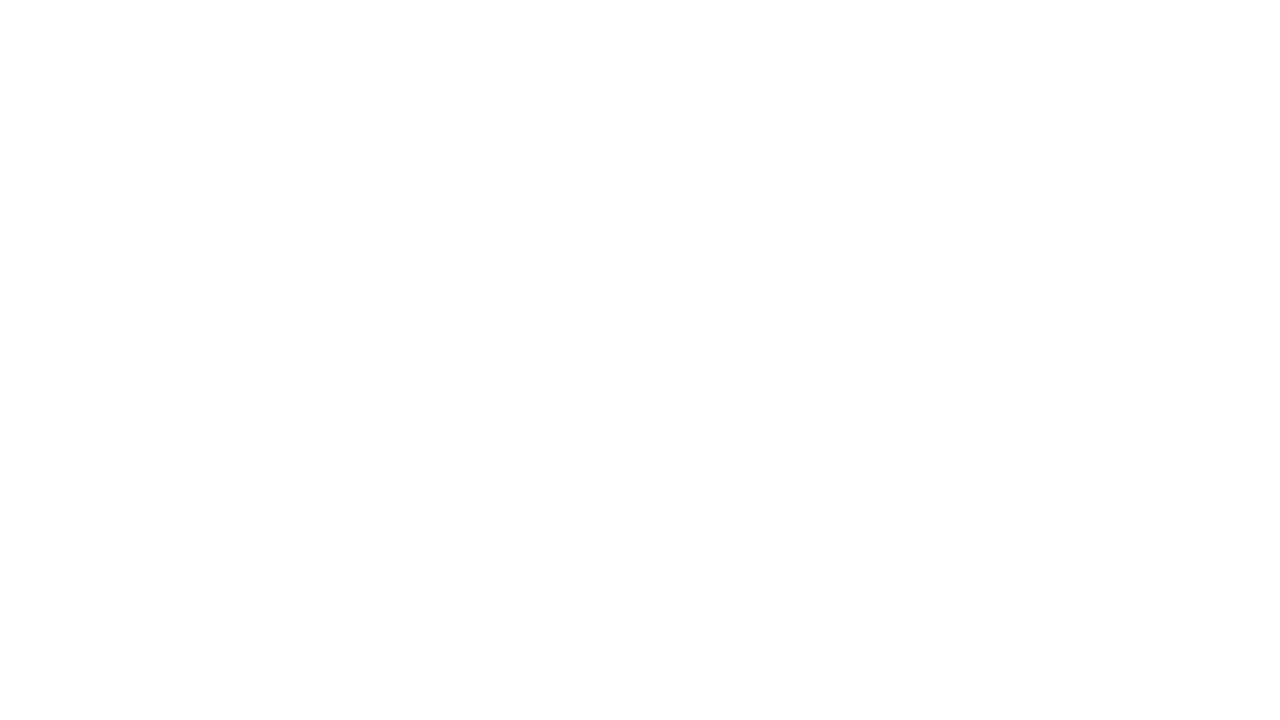

Verified that the specific form element link is displayed on the page
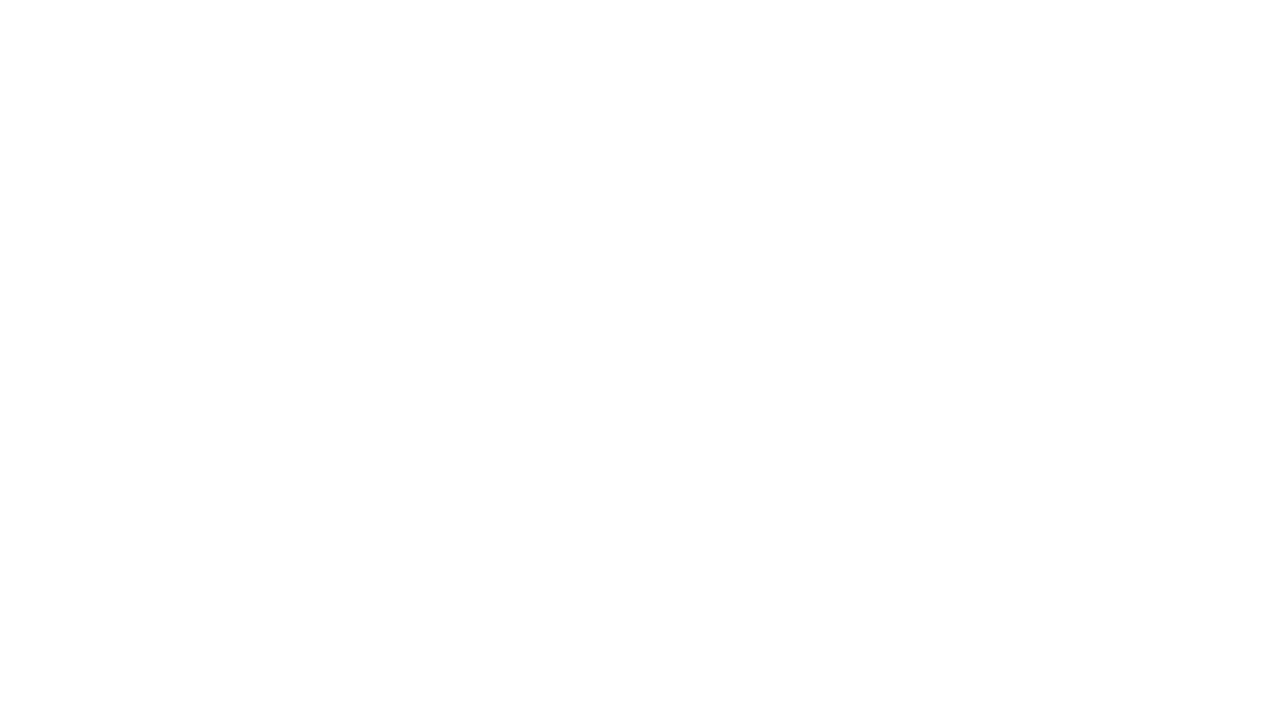

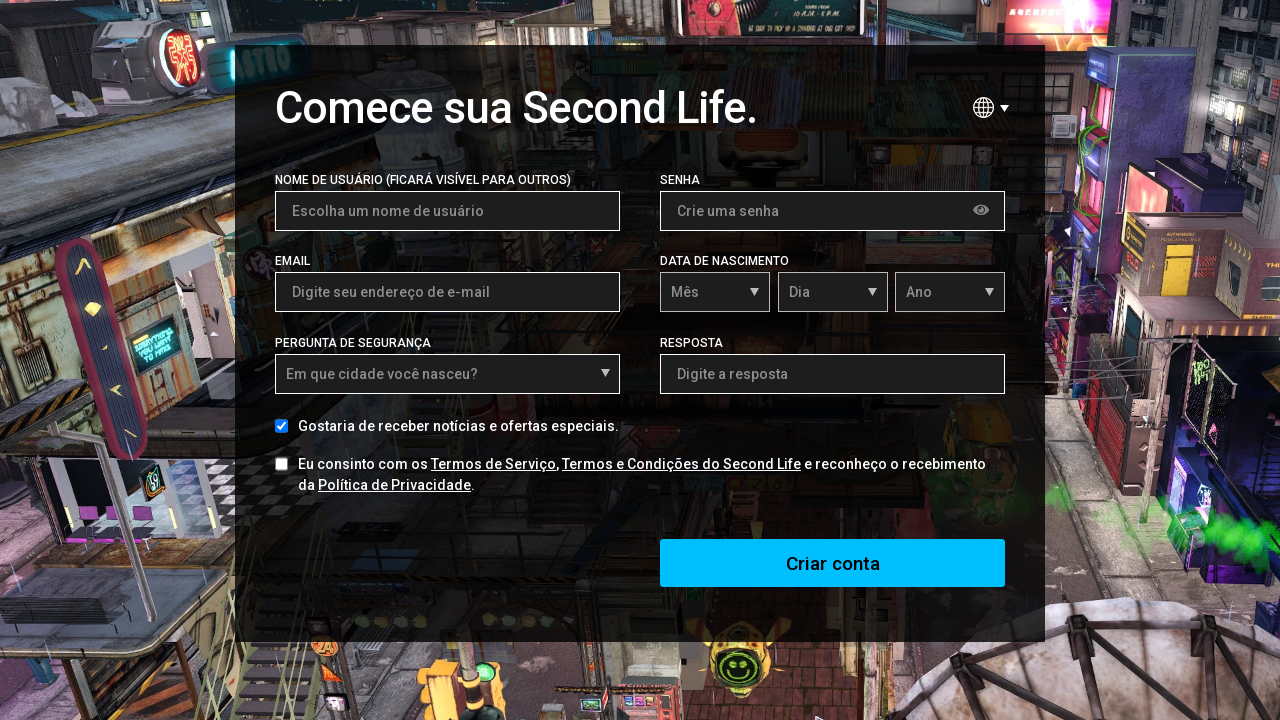